Tests that pressing Enter after typing in the search input redirects to the search results page

Starting URL: https://www.freecodecamp.org

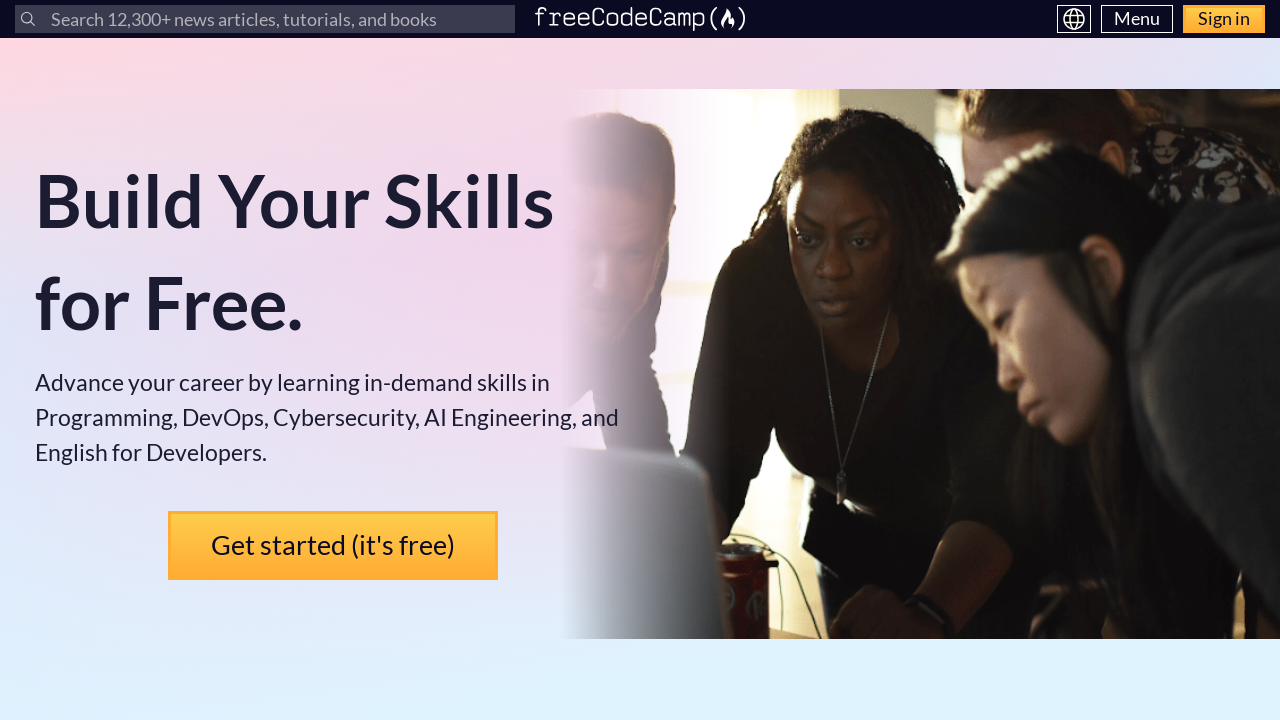

Located search input field by label
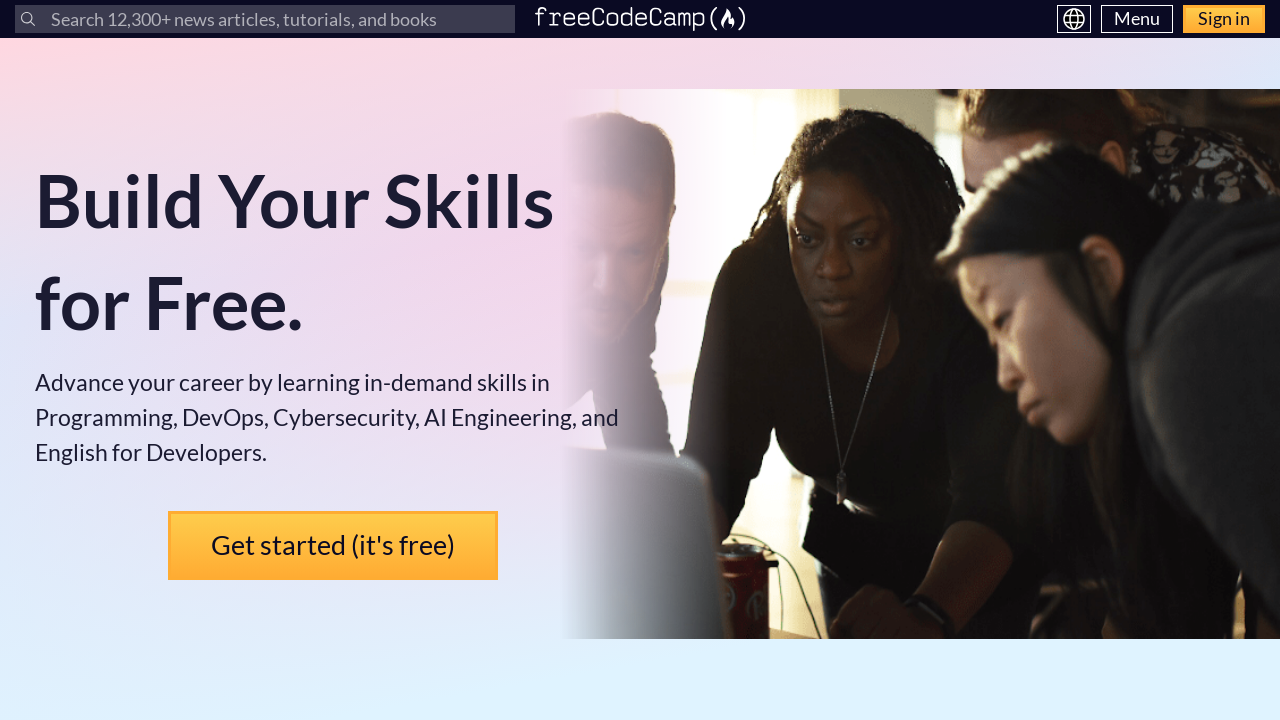

Search input became visible
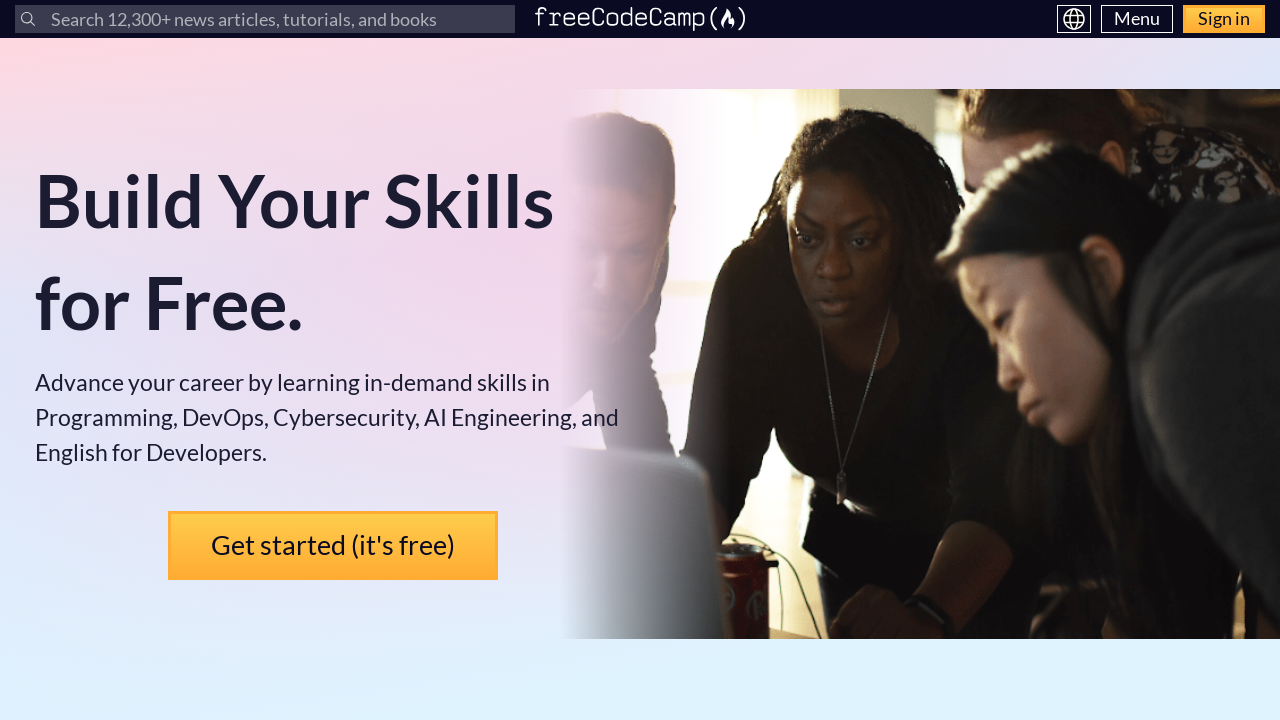

Filled search input with 'python tutorials' on internal:label="Search"i
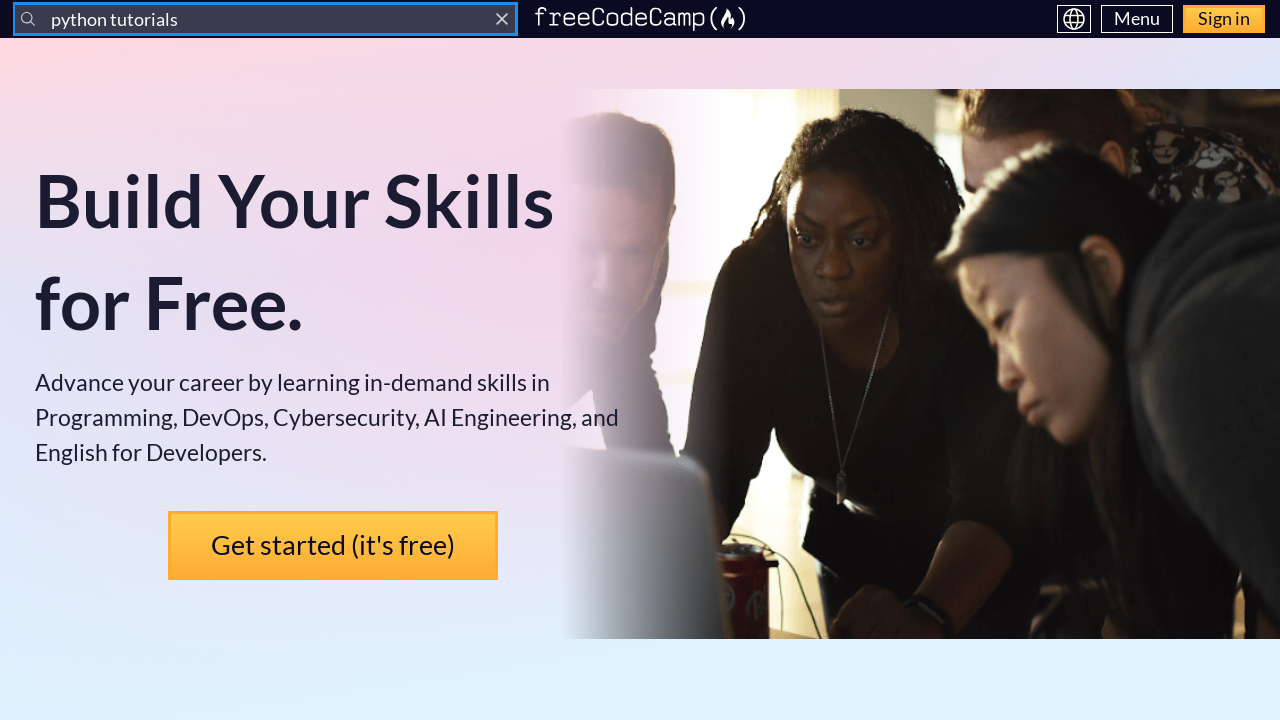

Pressed Enter to submit search query
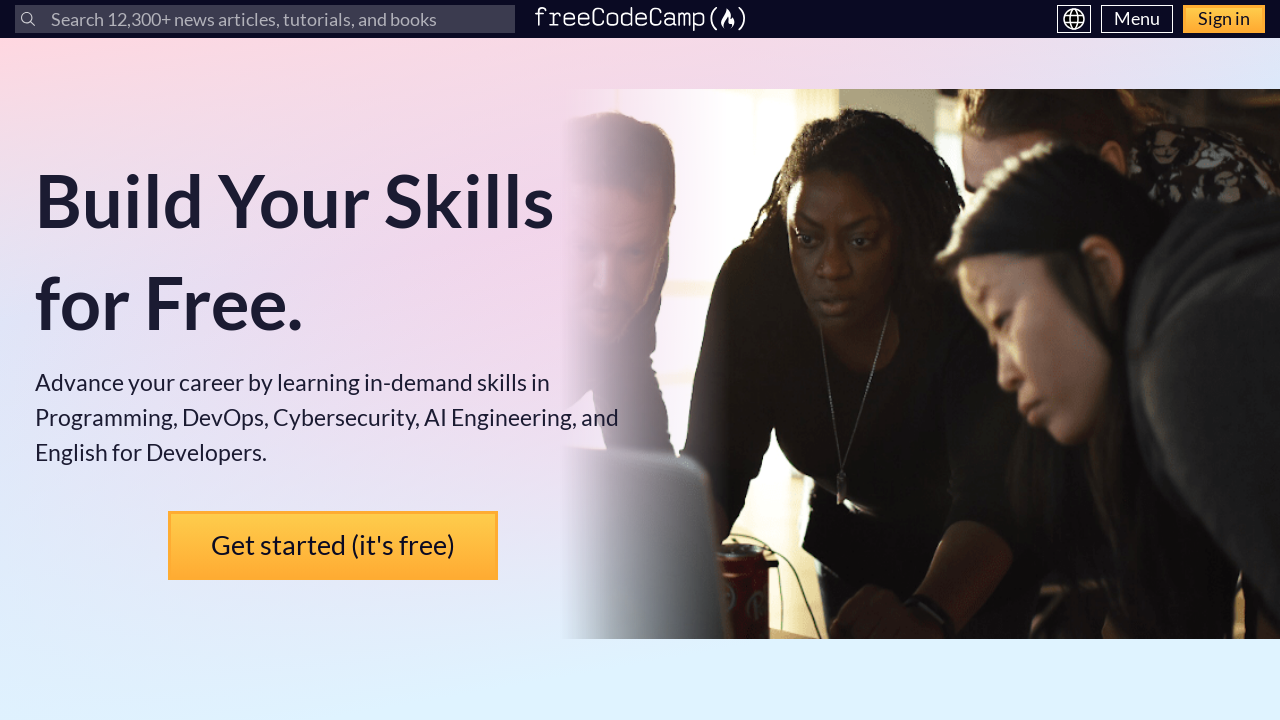

Waited 2 seconds for search results page to load
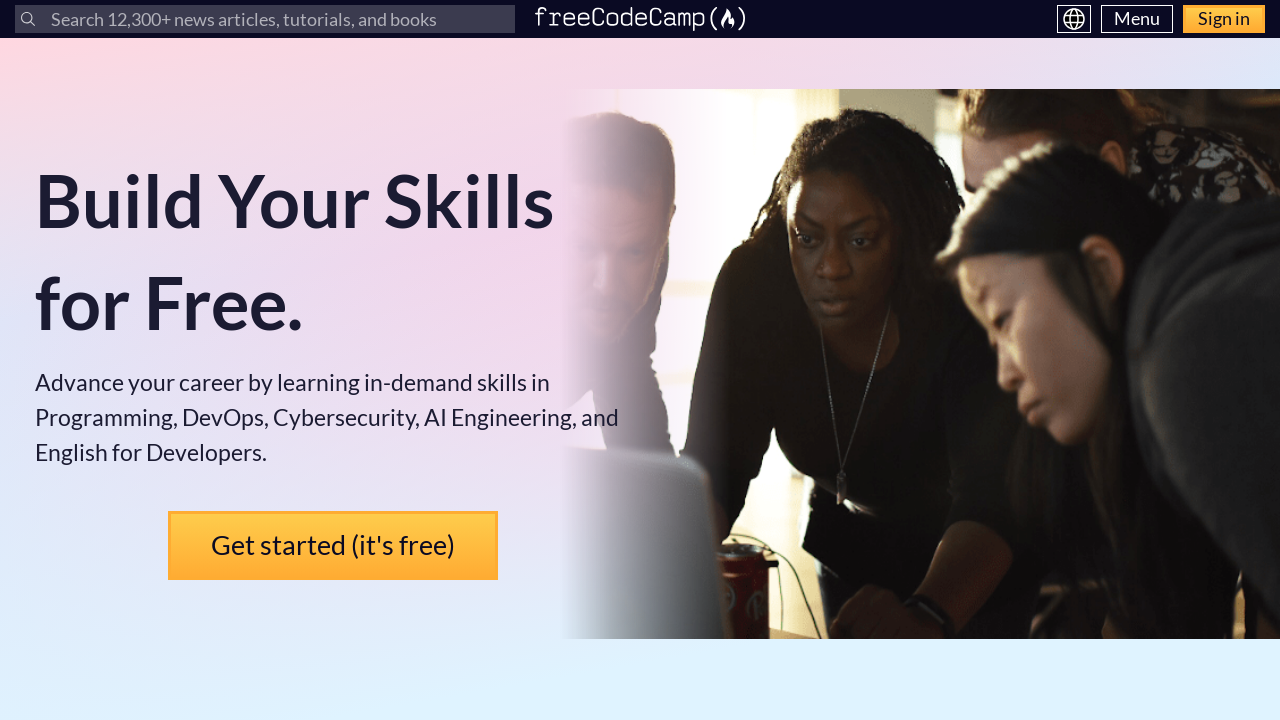

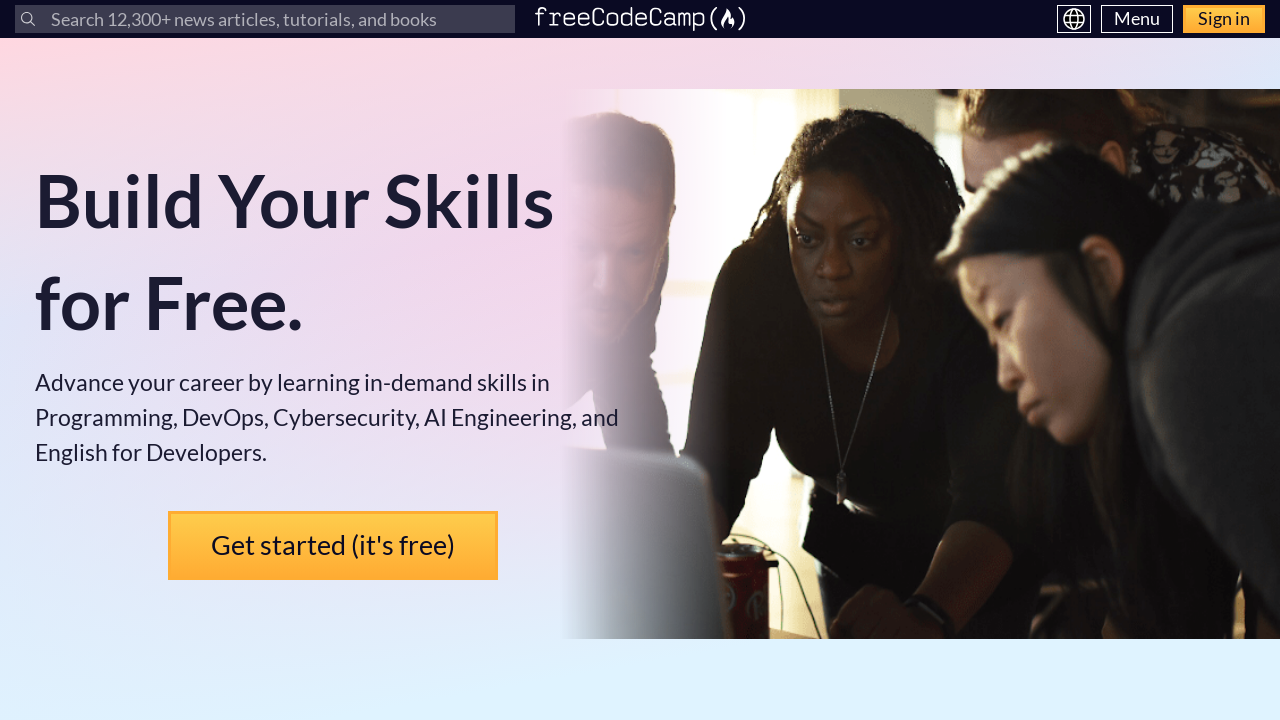